Tests drag and drop functionality by dragging an element from source to target within an iframe

Starting URL: https://jqueryui.com/droppable/

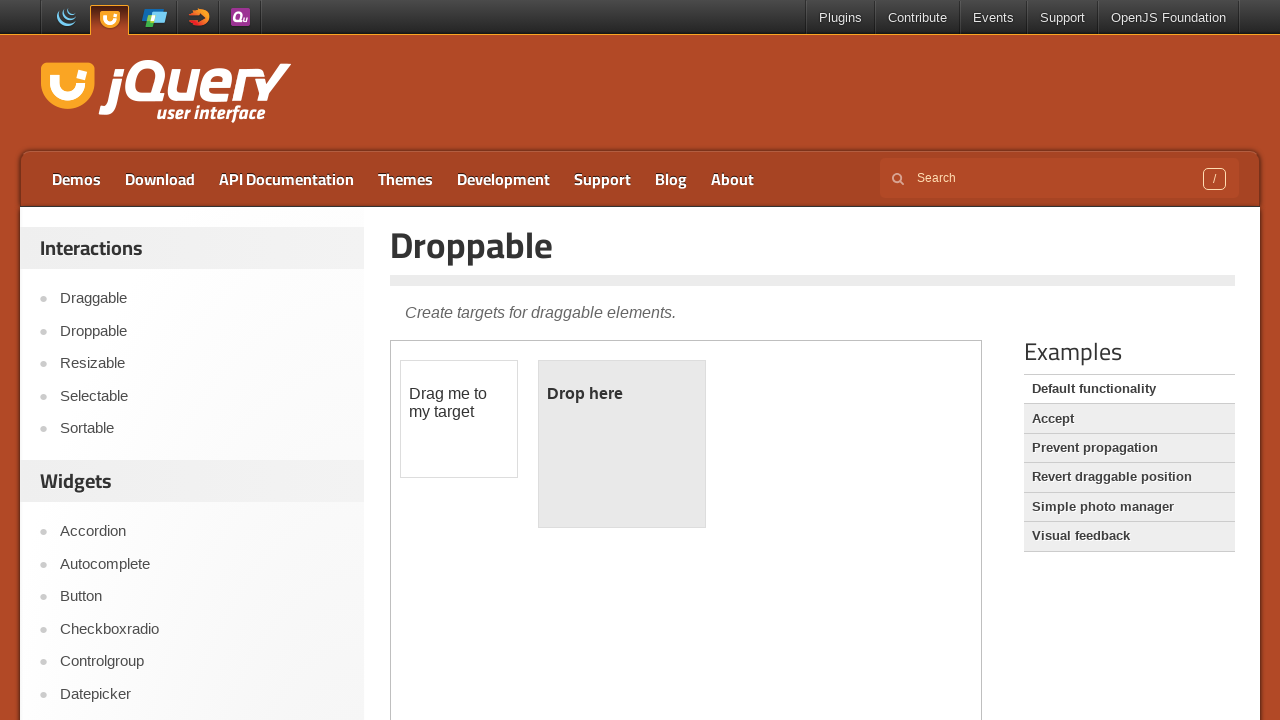

Located iframe containing drag and drop demo
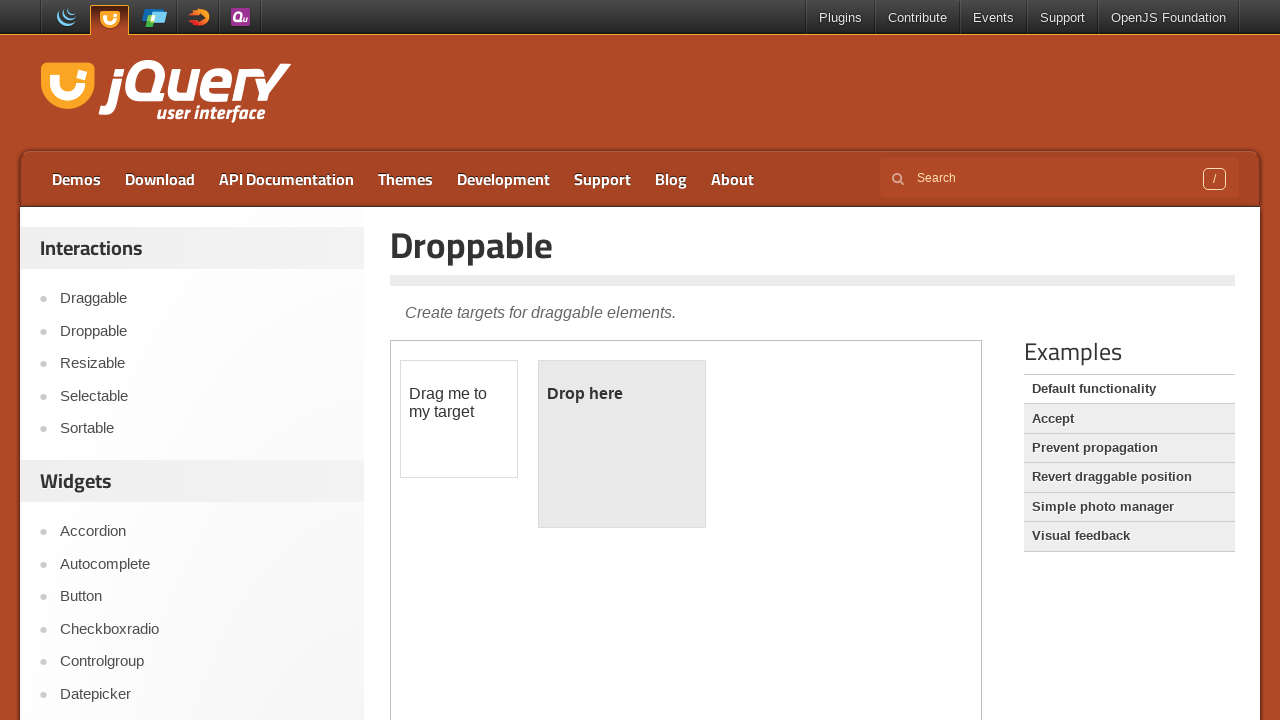

Located draggable element (#draggable)
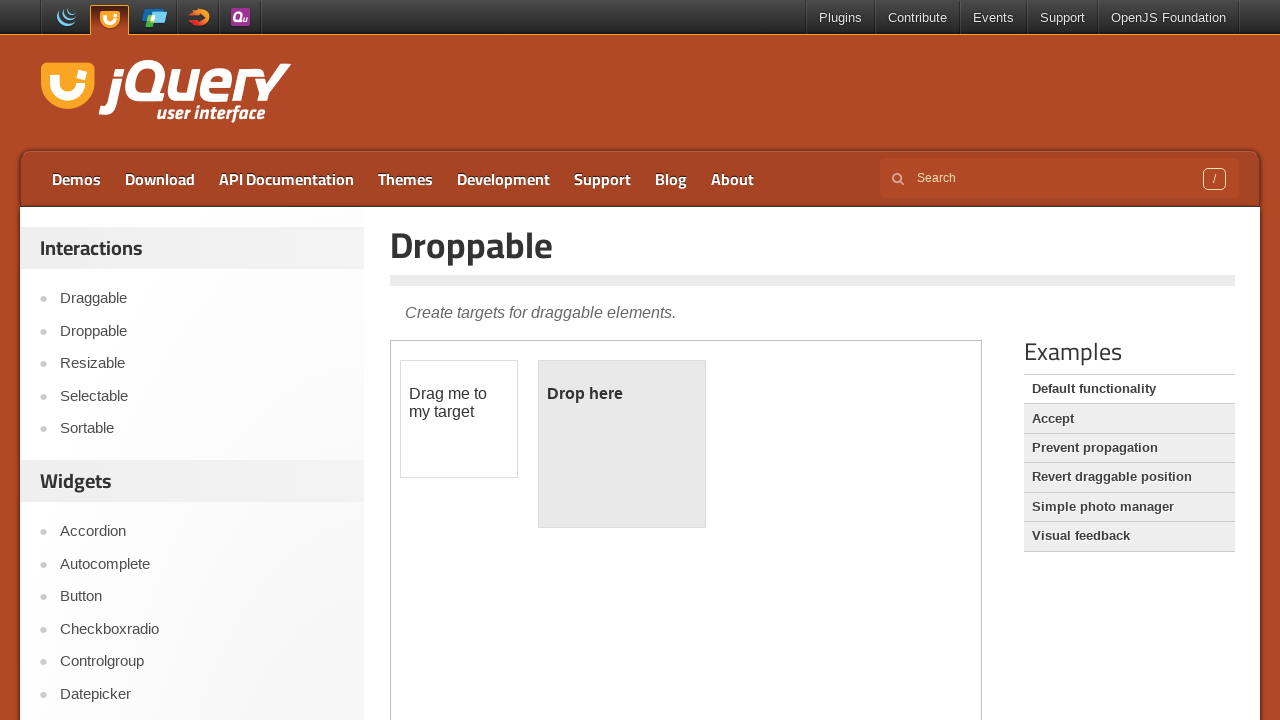

Located droppable target element (#droppable)
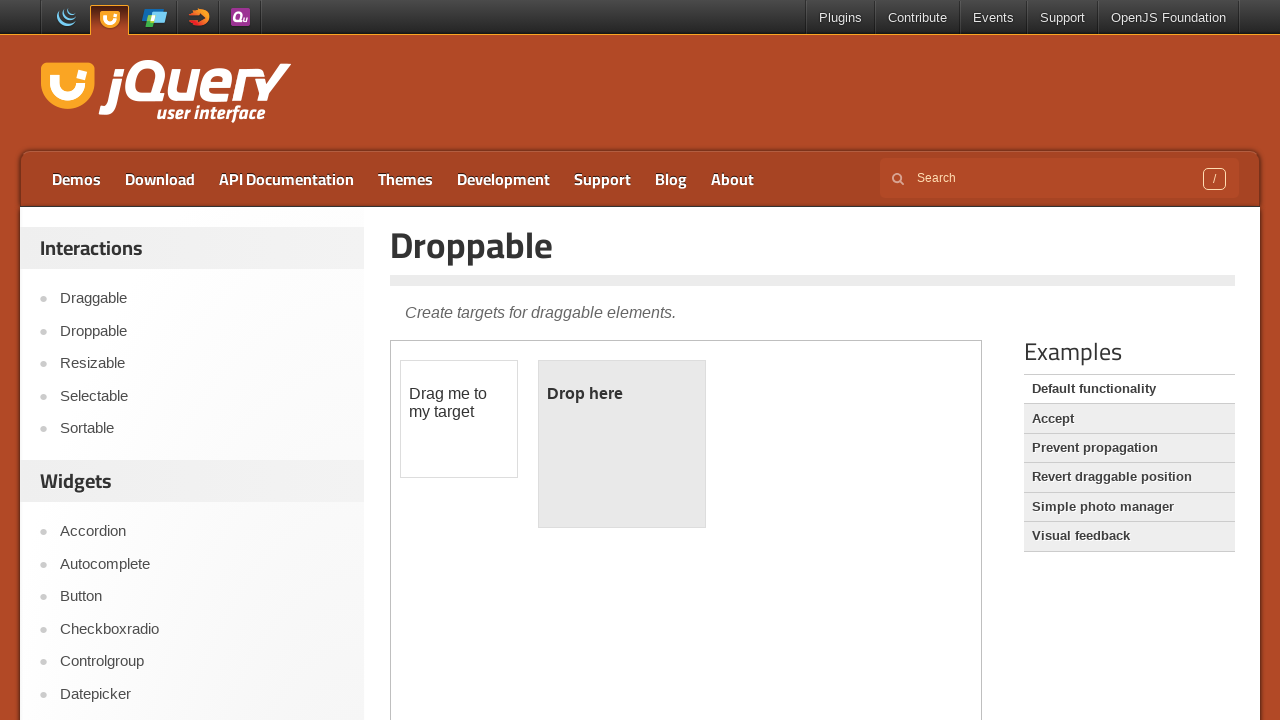

Dragged element from source to target successfully at (622, 444)
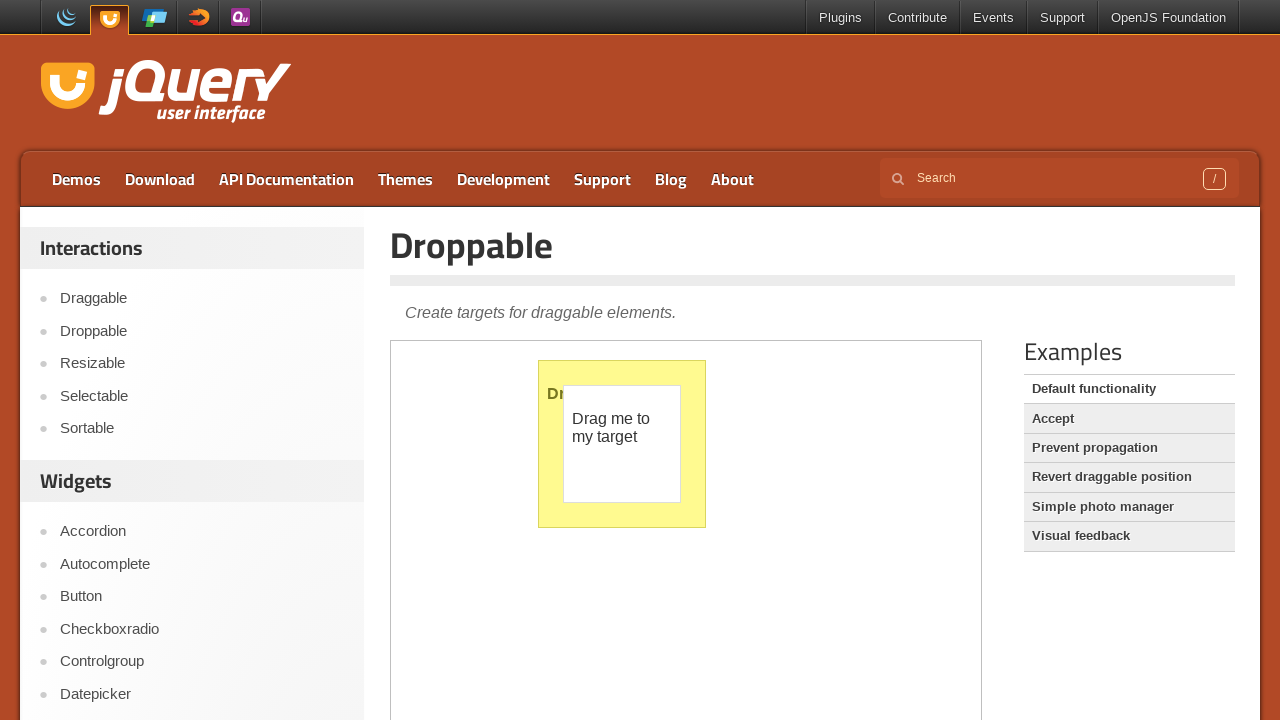

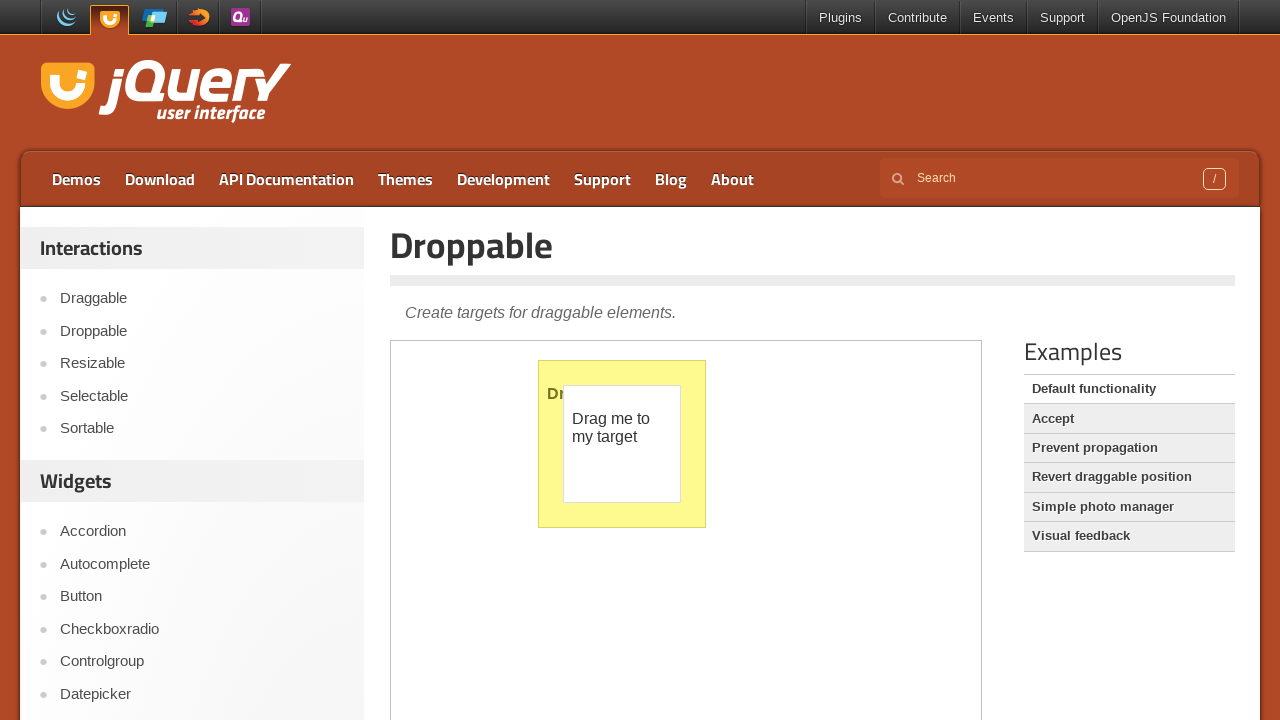